Tests dynamic dropdown for selecting departure and arrival locations

Starting URL: https://rahulshettyacademy.com/dropdownsPractise/

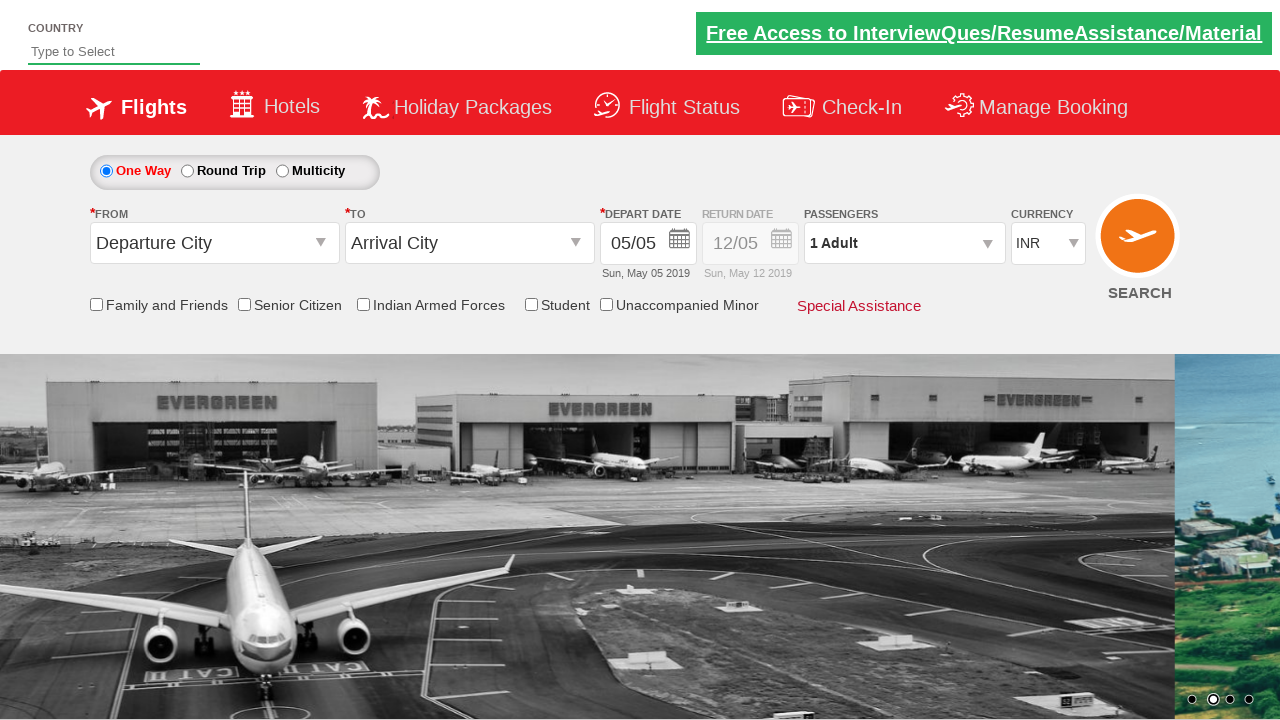

Clicked departure location field to open dropdown at (214, 243) on #ctl00_mainContent_ddl_originStation1_CTXT
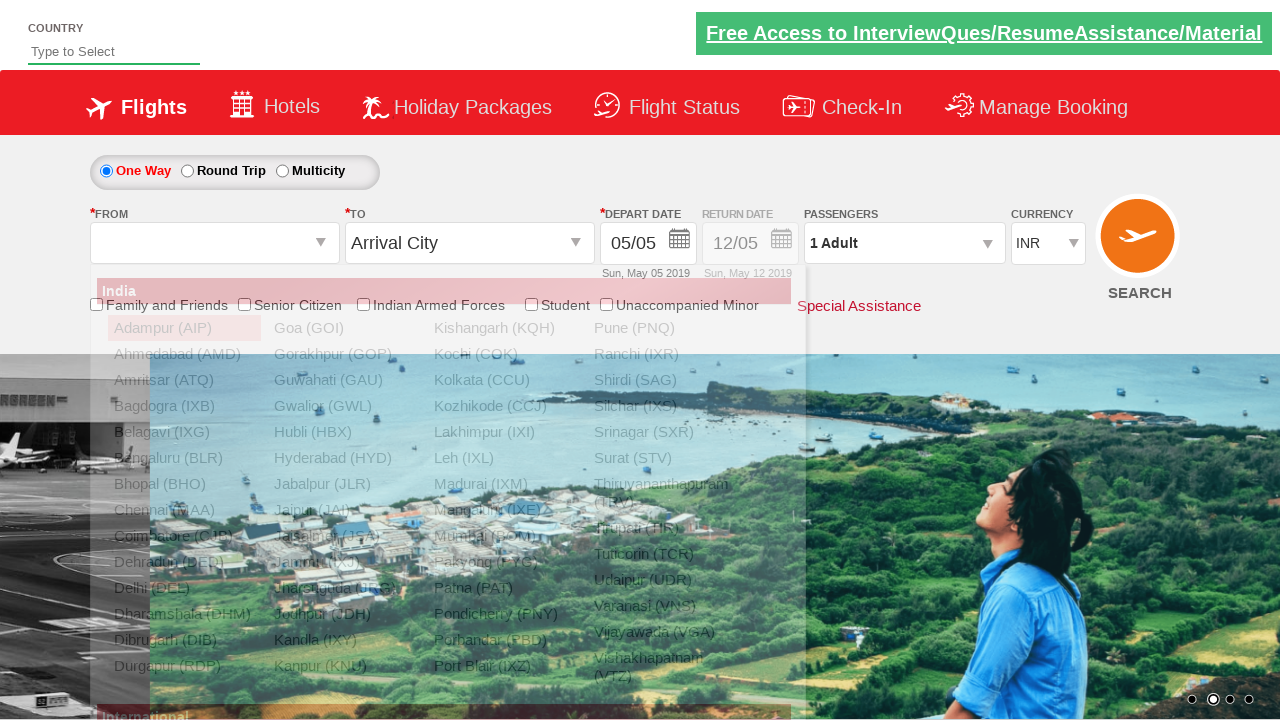

Selected Guwahati (GAU) as departure location at (344, 380) on xpath=//a[@text='Guwahati (GAU)']
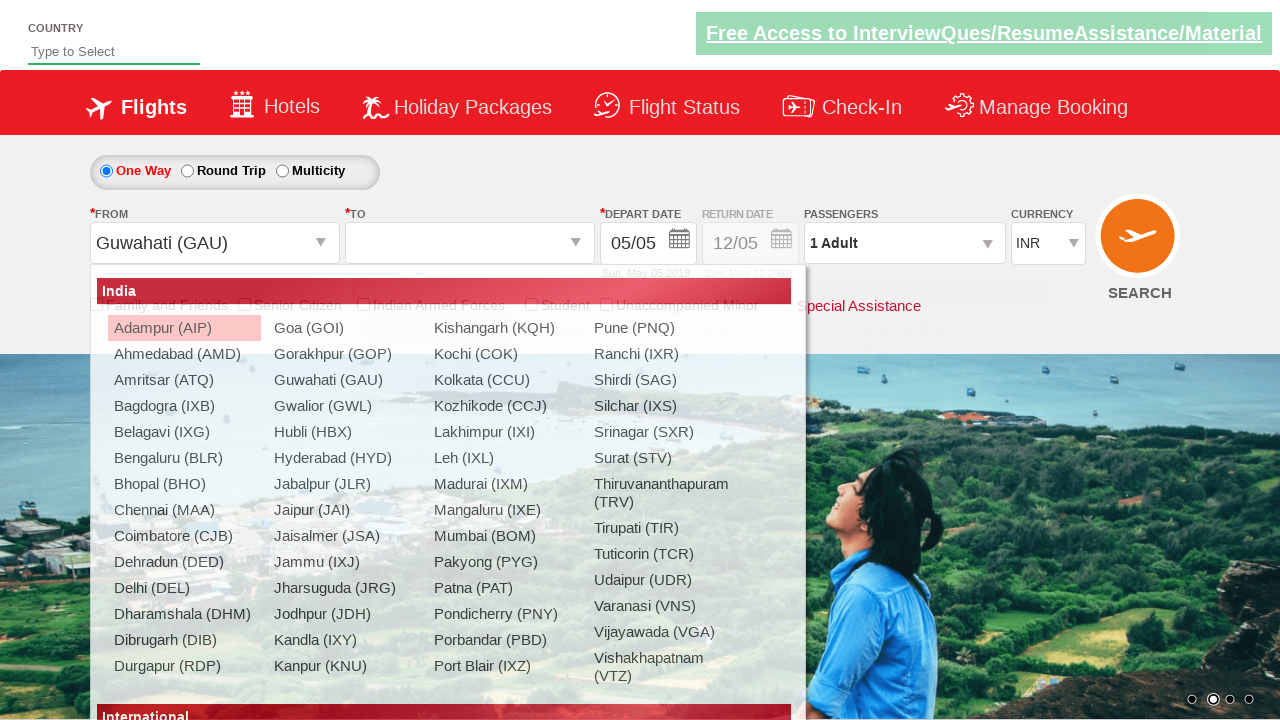

Clicked arrival location field to open dropdown at (470, 243) on #ctl00_mainContent_ddl_destinationStation1_CTXT
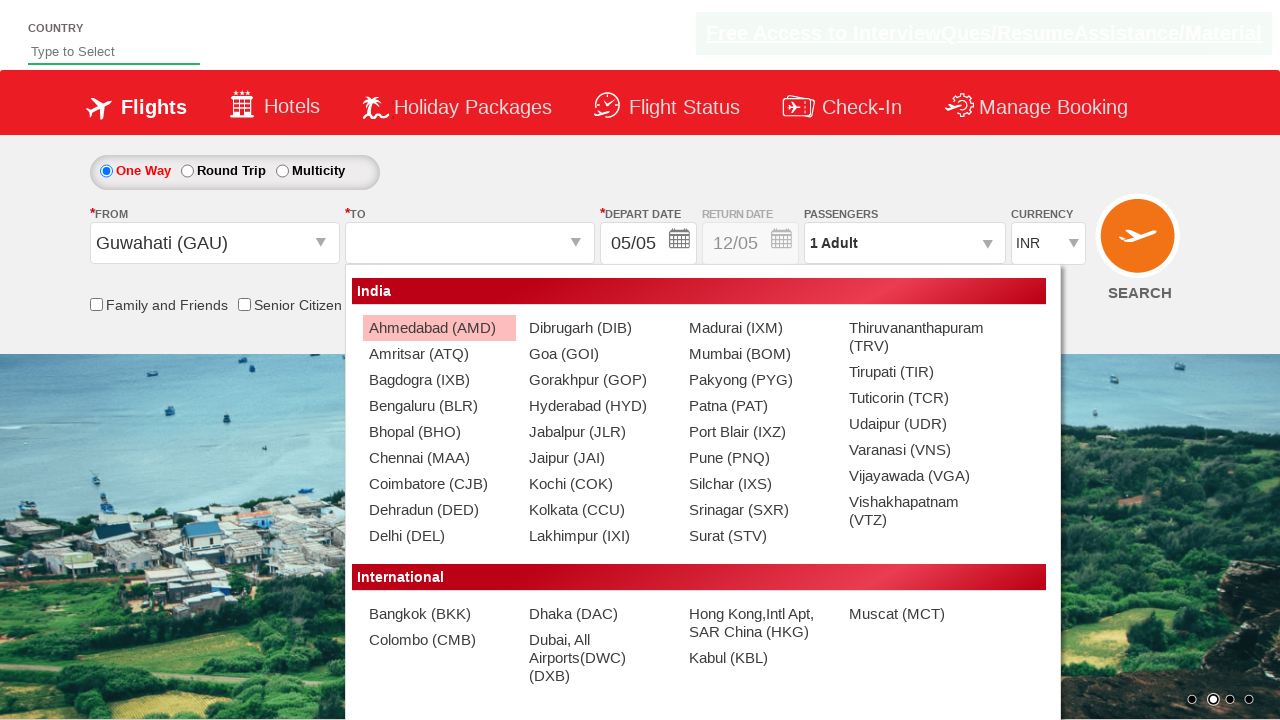

Selected Bangkok (BKK) as arrival location at (439, 614) on (//a[@text='Bangkok (BKK)'])[2]
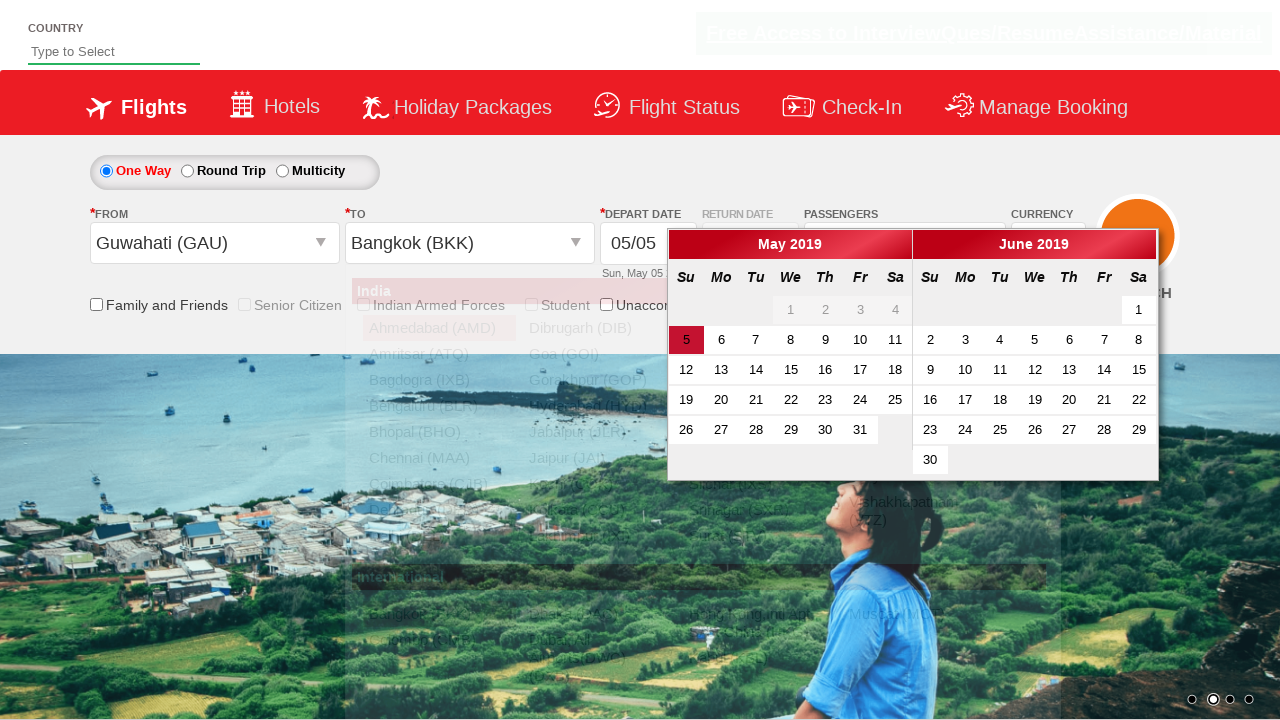

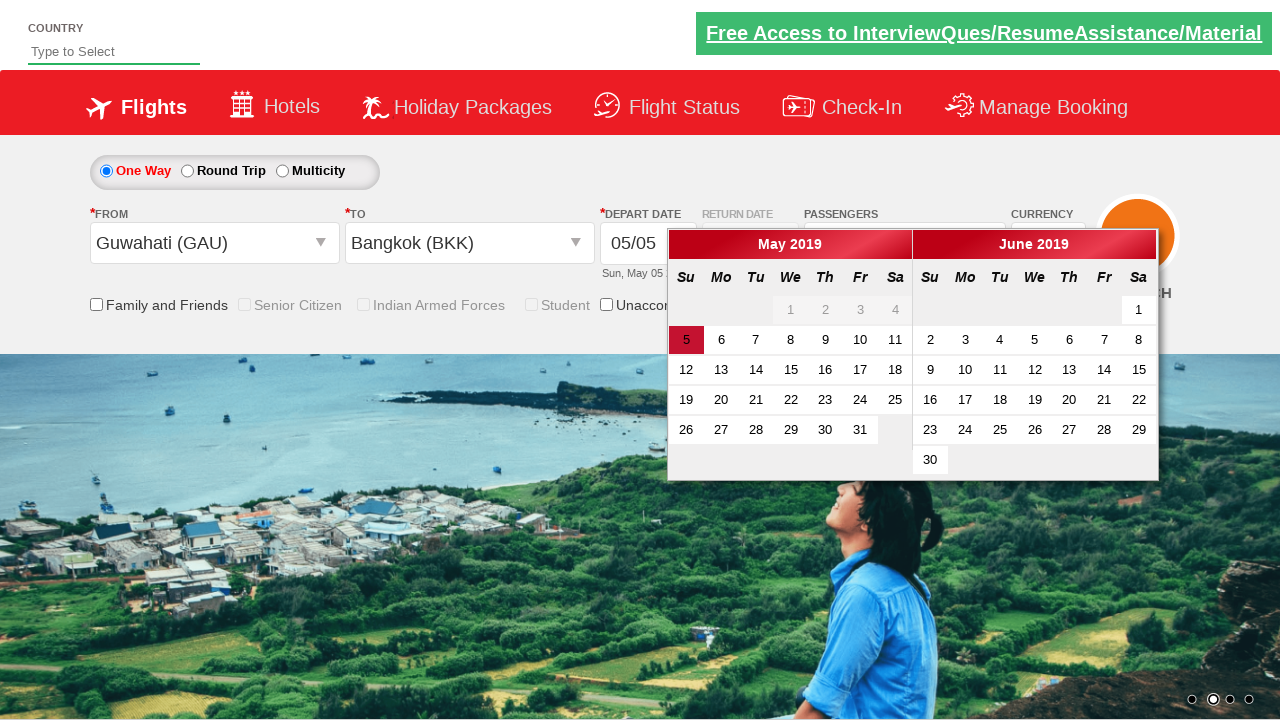